Navigates to the OrangeHRM demo site and verifies the page loads by checking that the page has a title.

Starting URL: https://opensource-demo.orangehrmlive.com/

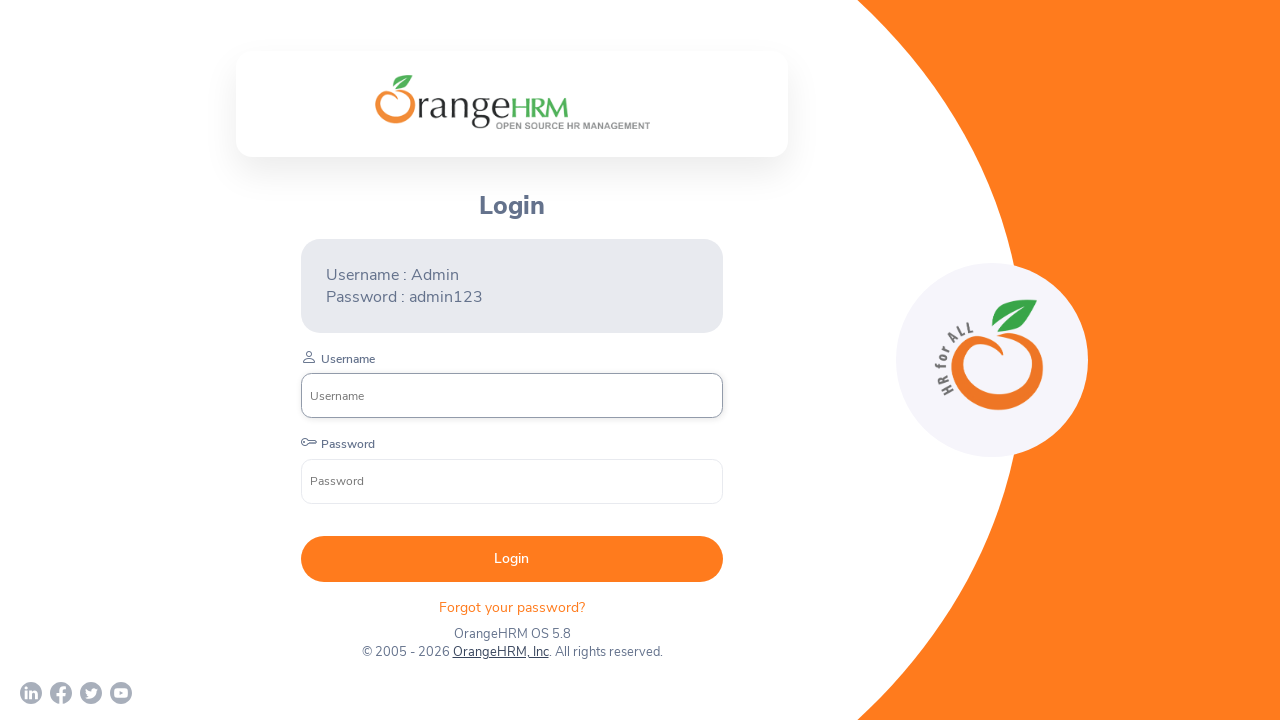

Waited for page to reach domcontentloaded state
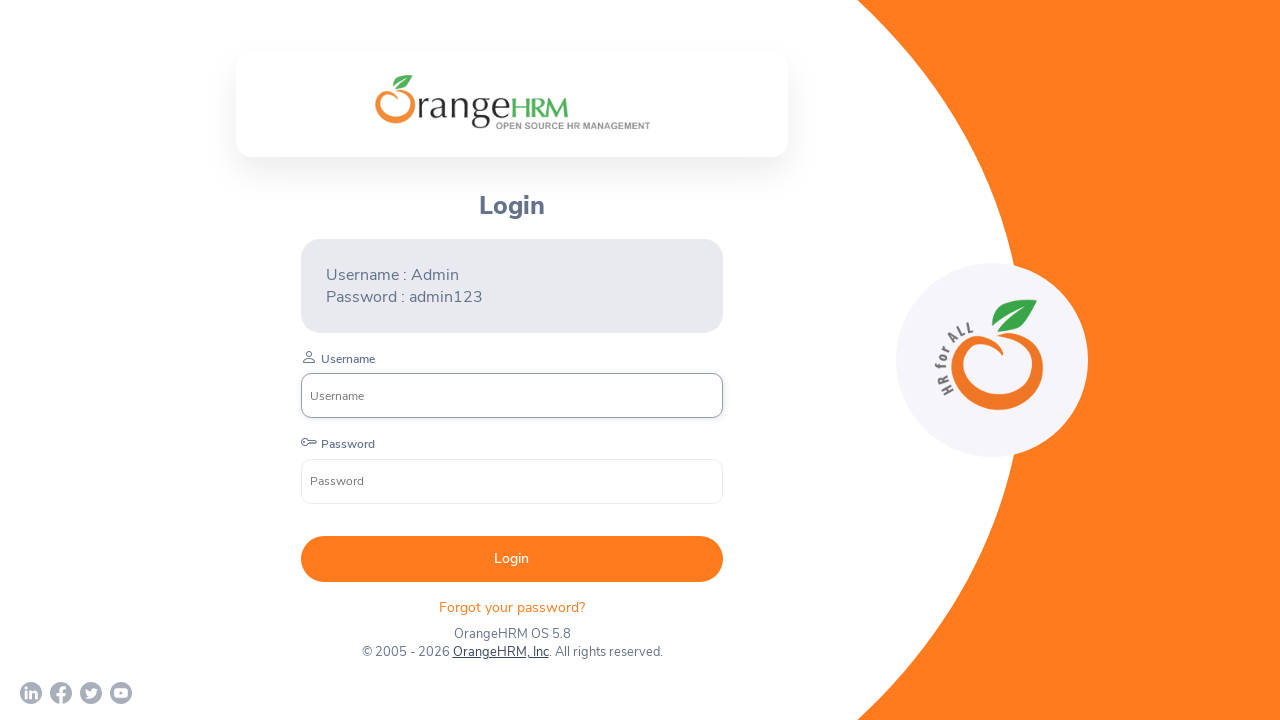

Retrieved page title
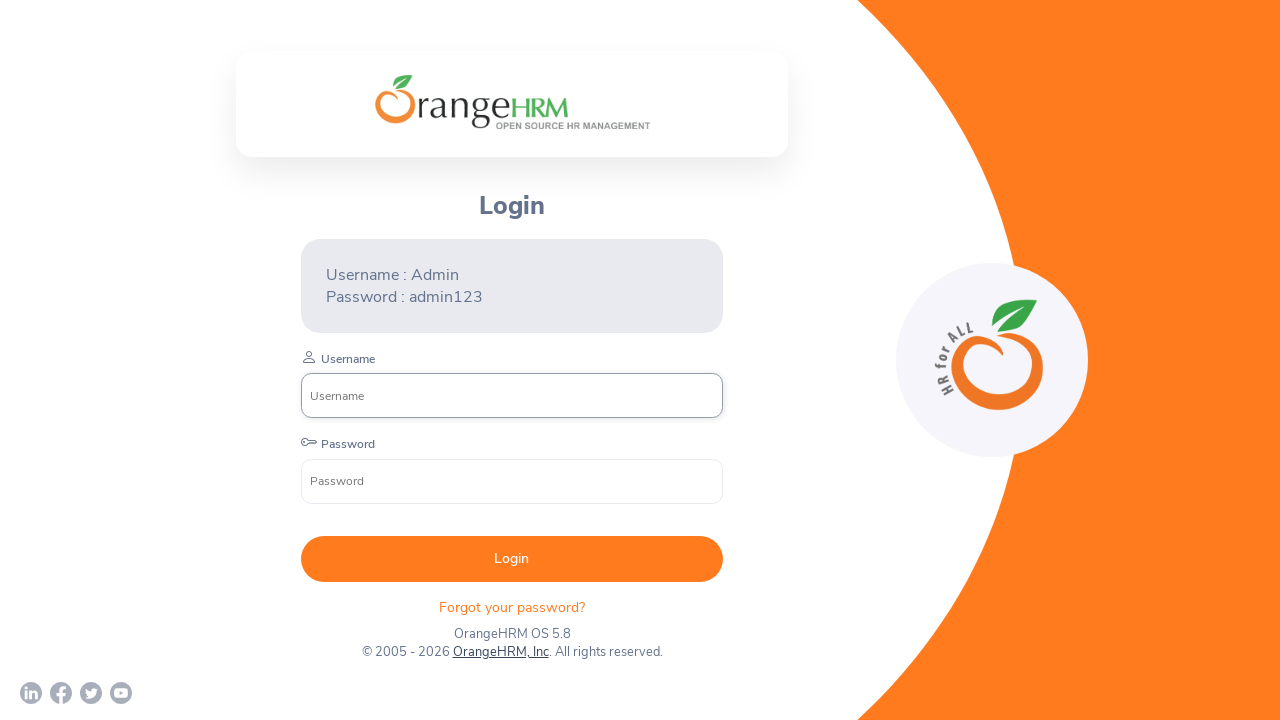

Verified page title is not empty
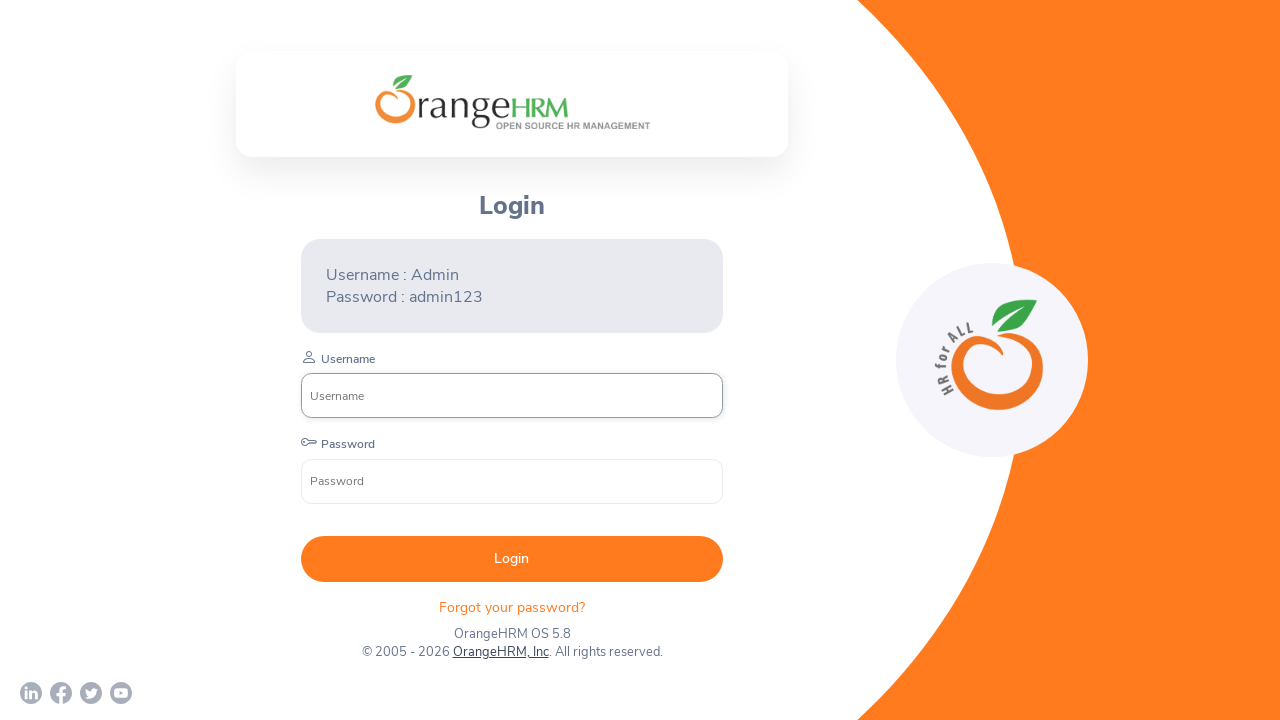

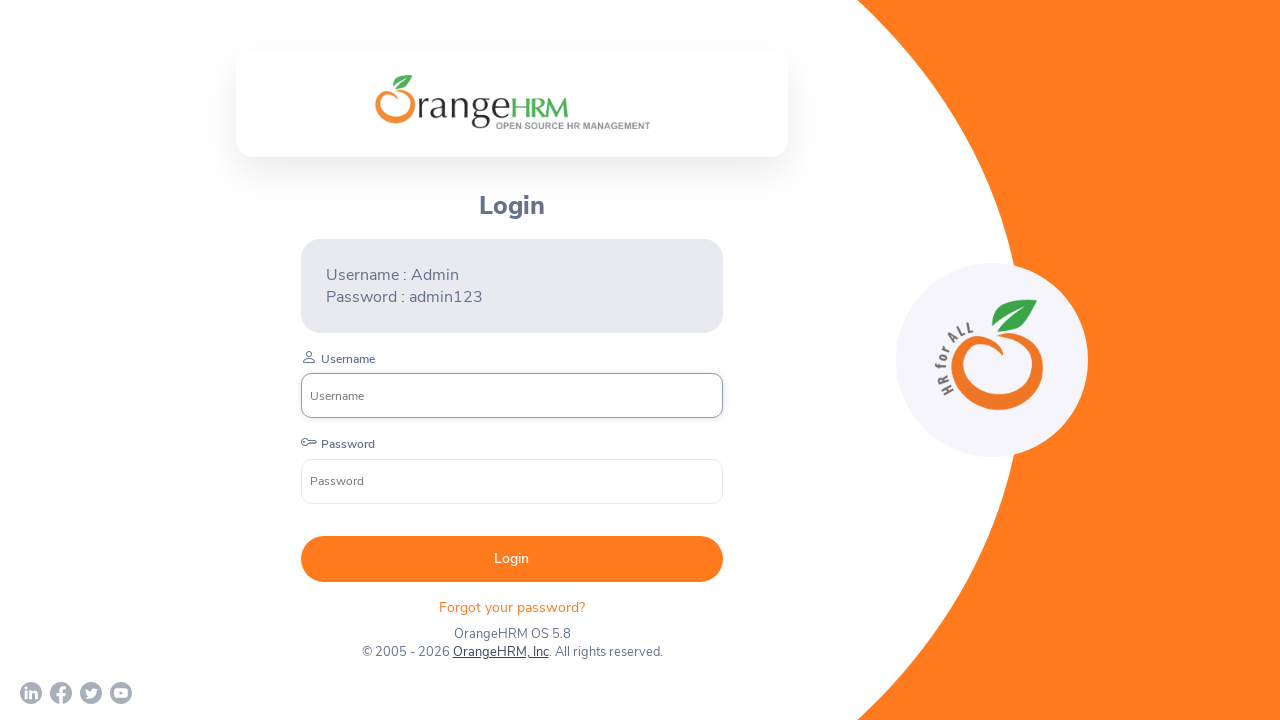